Tests checkbox functionality by selecting Option 2 and Option 3, then verifying the result displays the selected values

Starting URL: https://kristinek.github.io/site/examples/actions

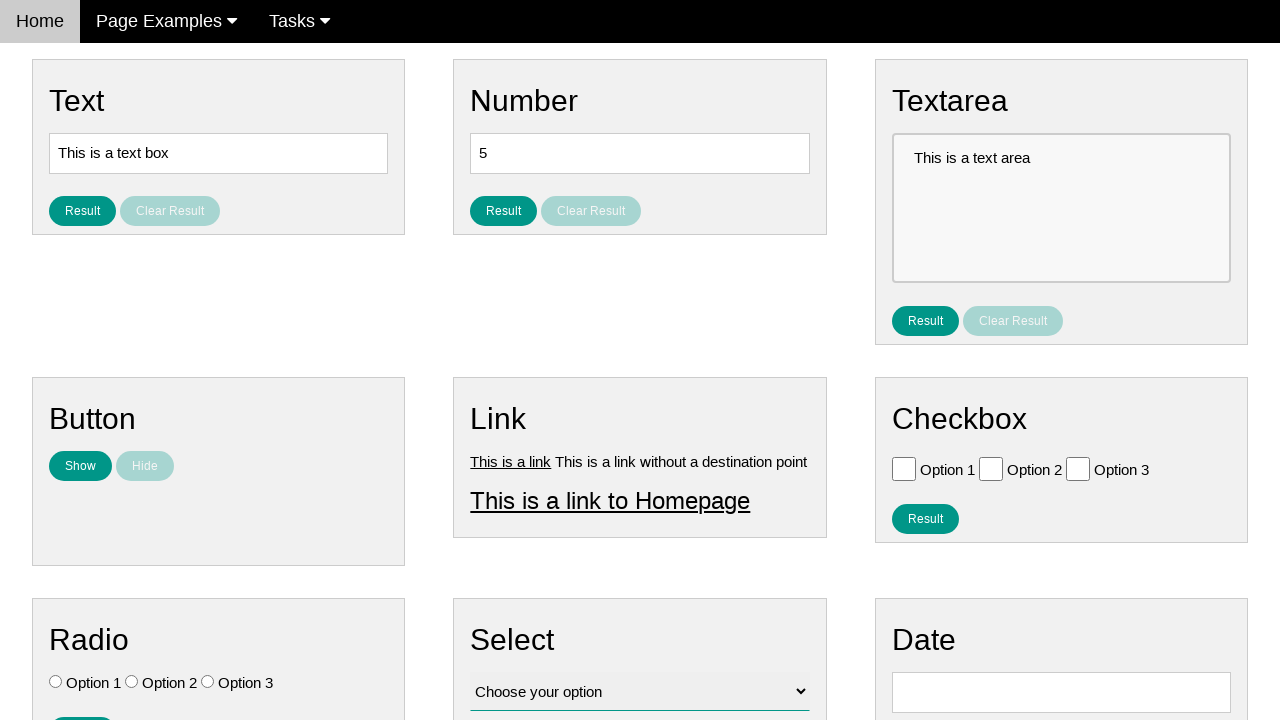

Located all checkboxes on the page
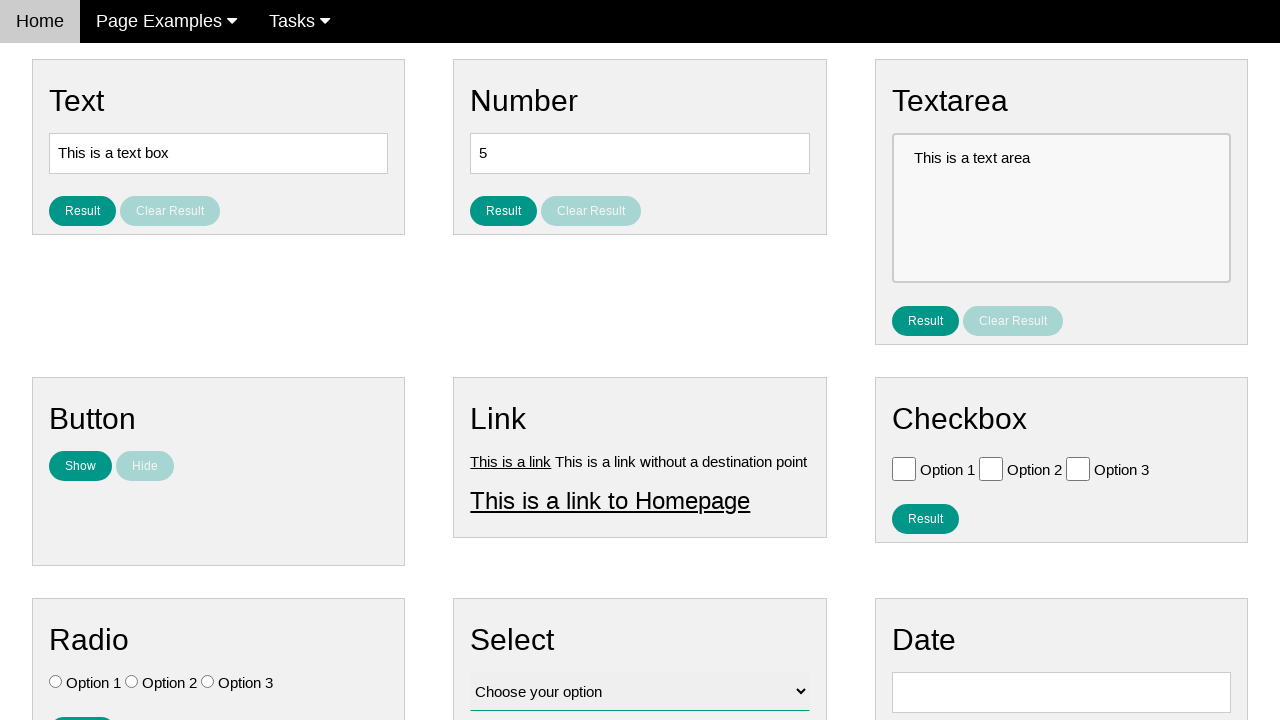

Verified checkbox 1 is not initially selected
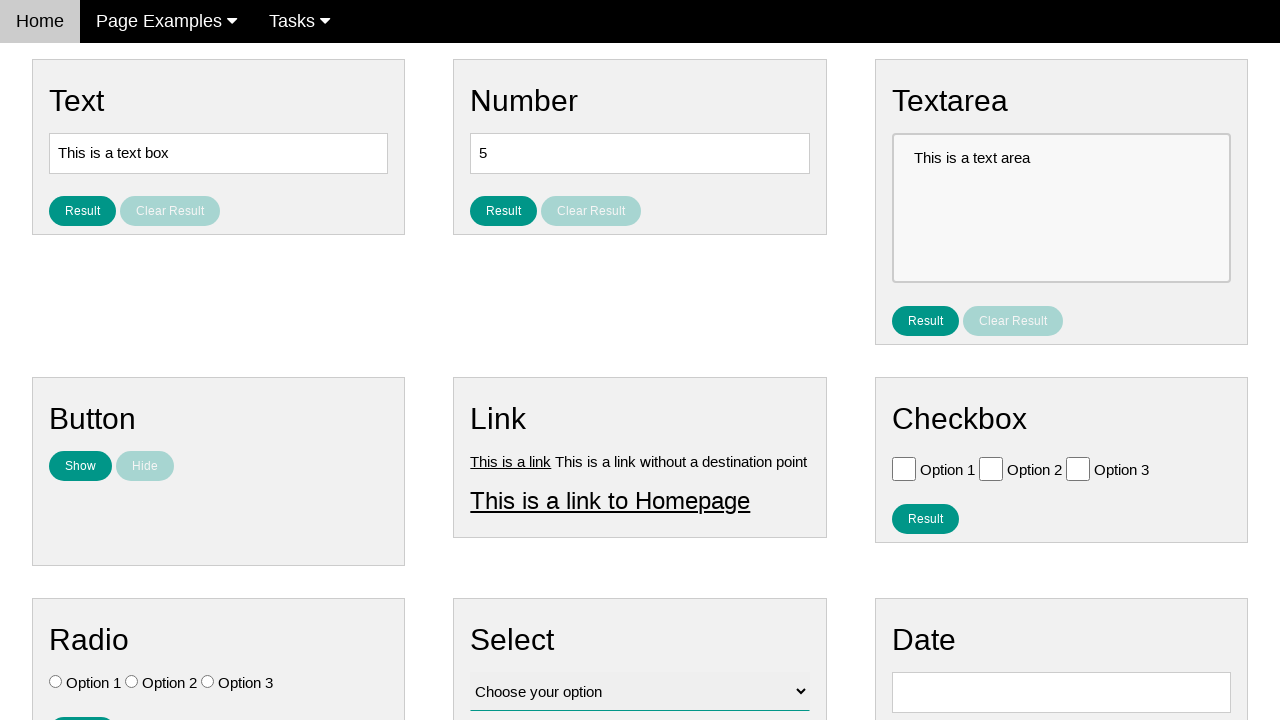

Verified checkbox 2 is not initially selected
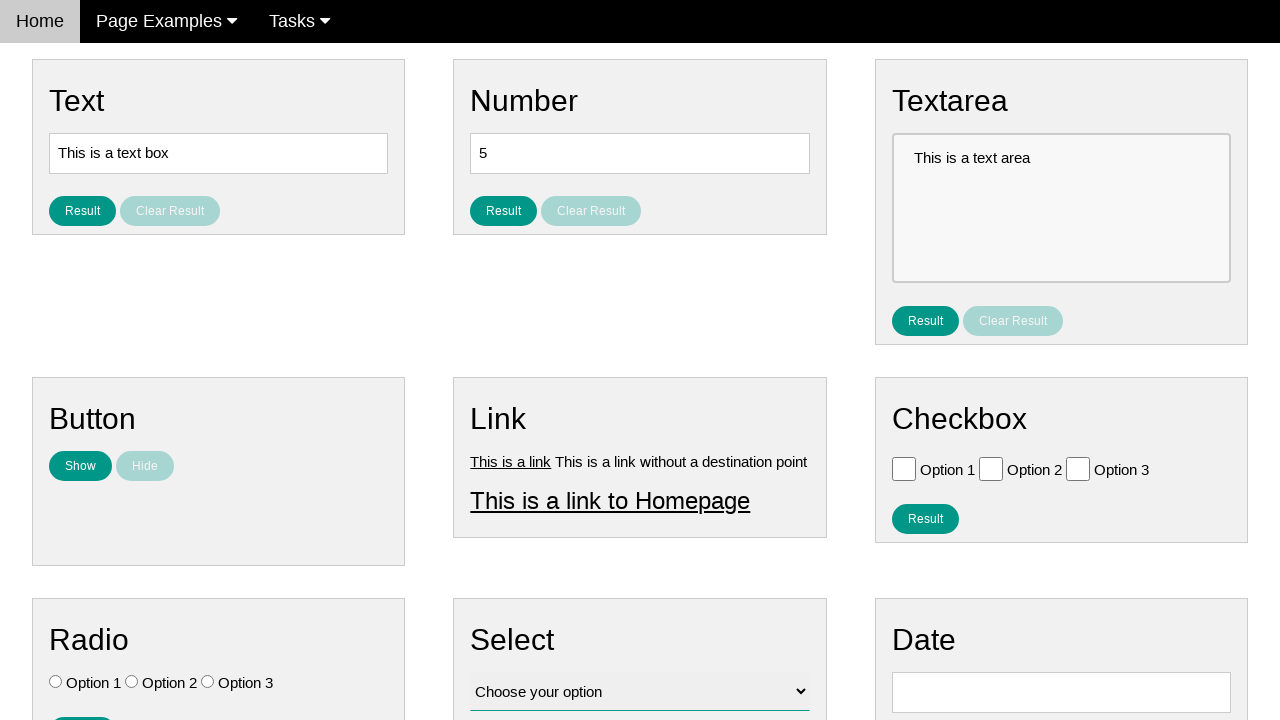

Verified checkbox 3 is not initially selected
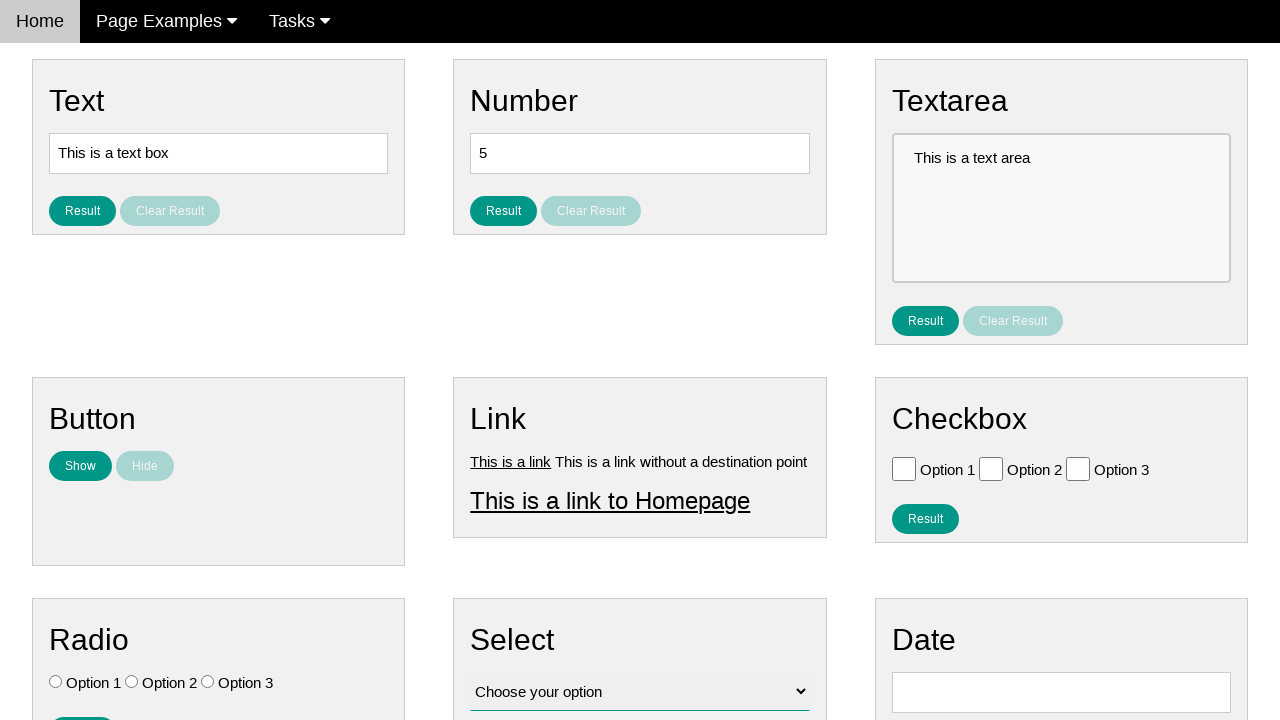

Clicked checkbox for Option 2 at (991, 468) on .w3-check[value='Option 2'][type='checkbox']
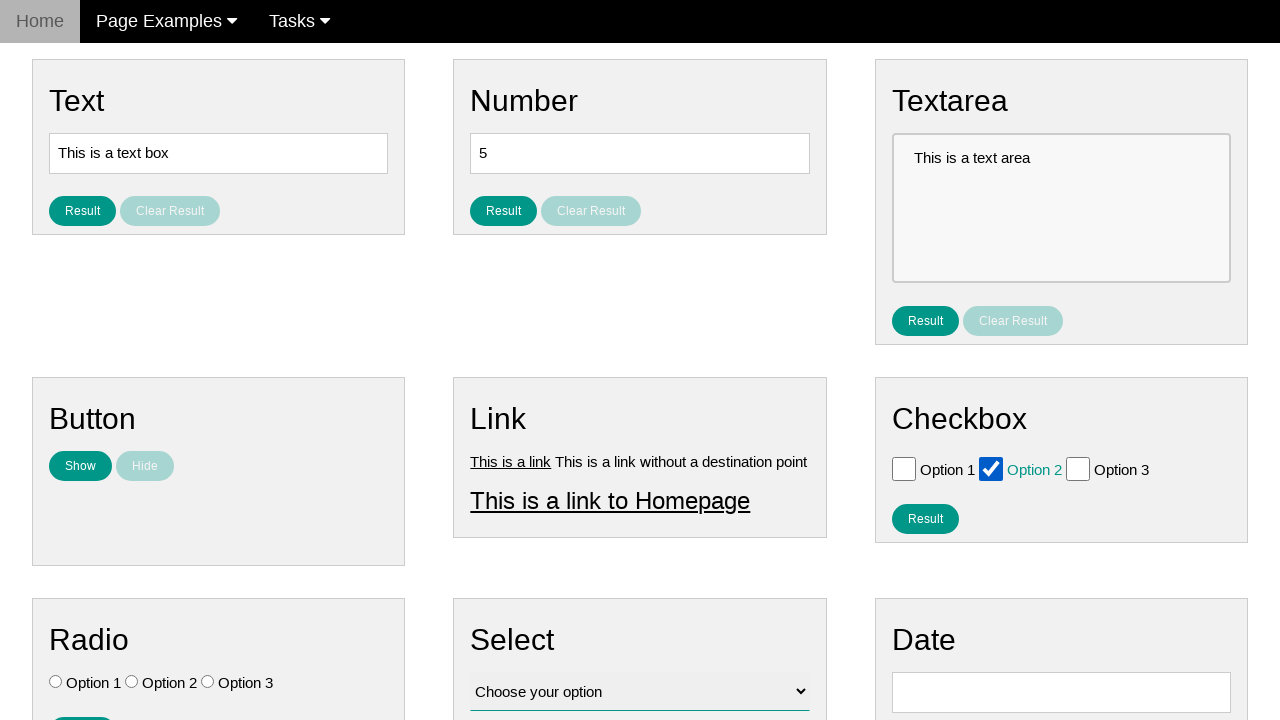

Verified Option 1 is not checked
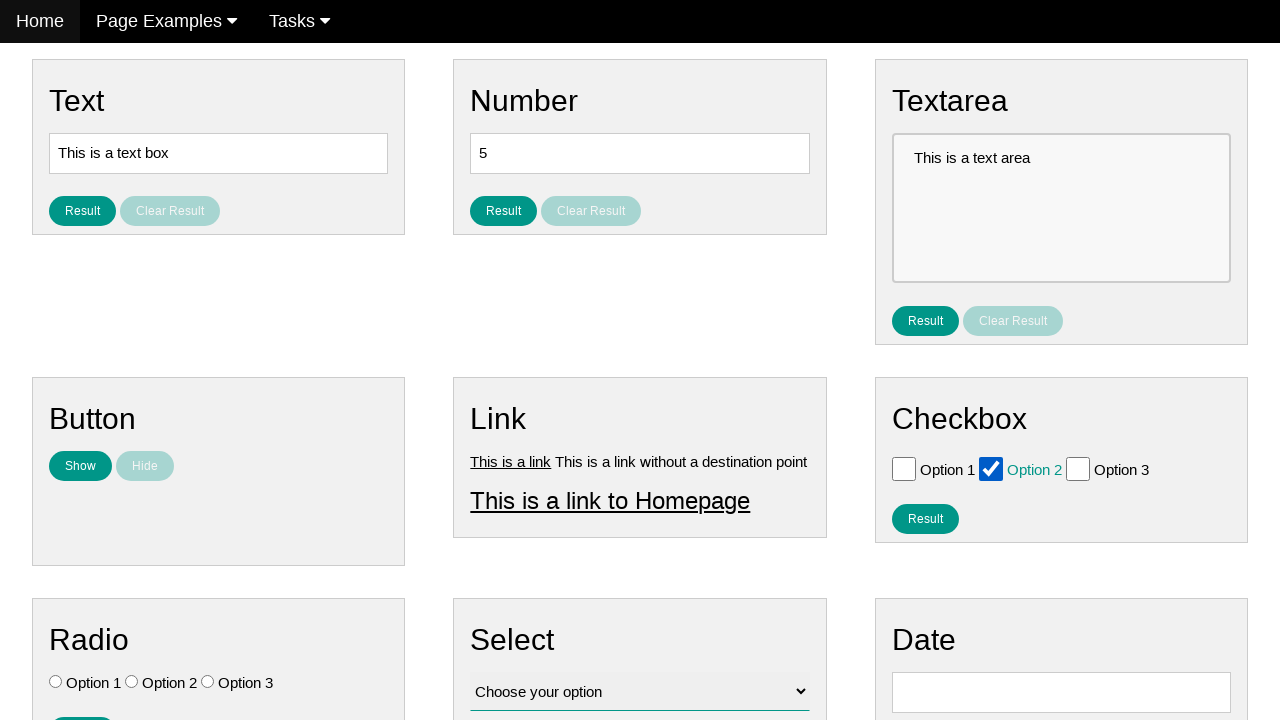

Verified Option 2 is checked
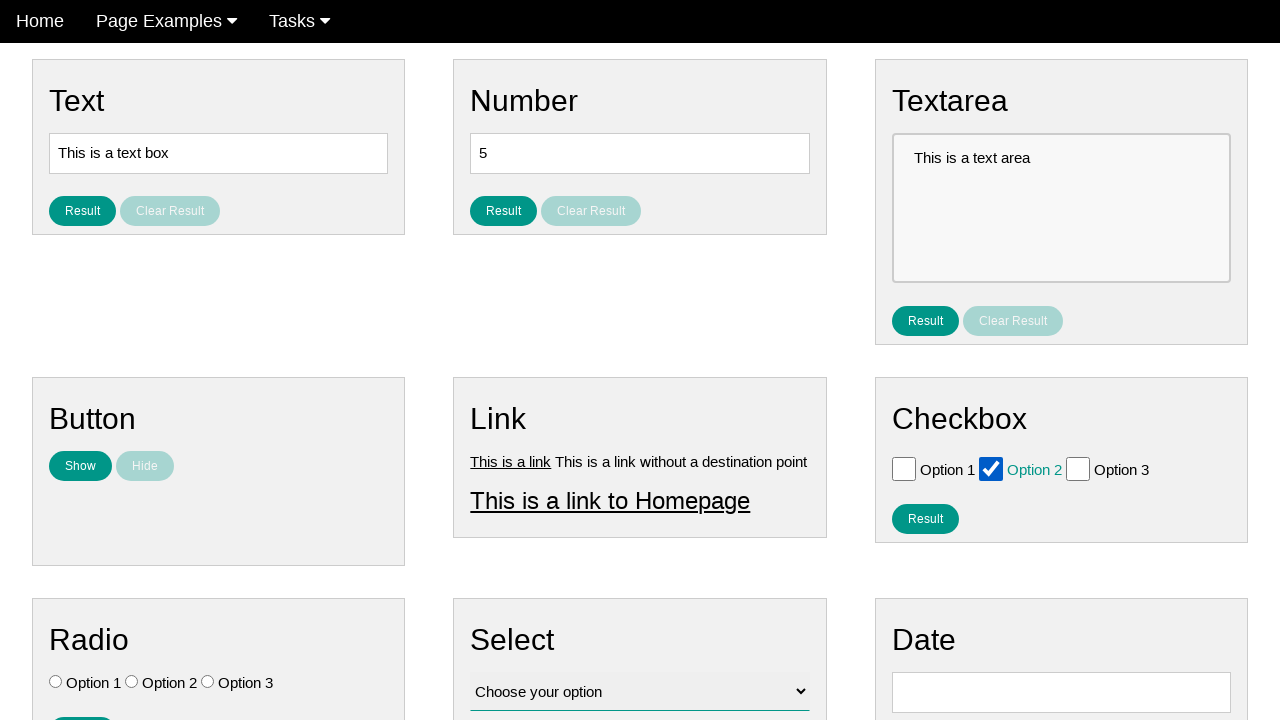

Verified Option 3 is not checked
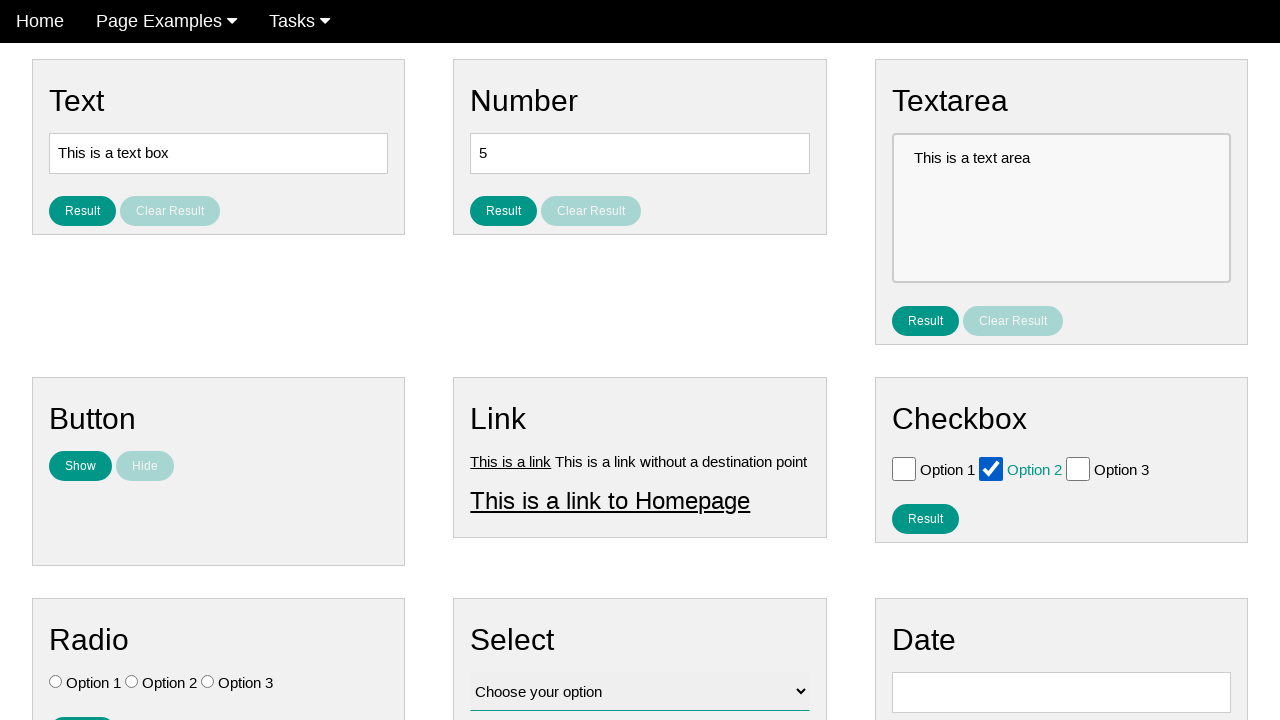

Clicked checkbox for Option 3 at (1078, 468) on .w3-check[value='Option 3'][type='checkbox']
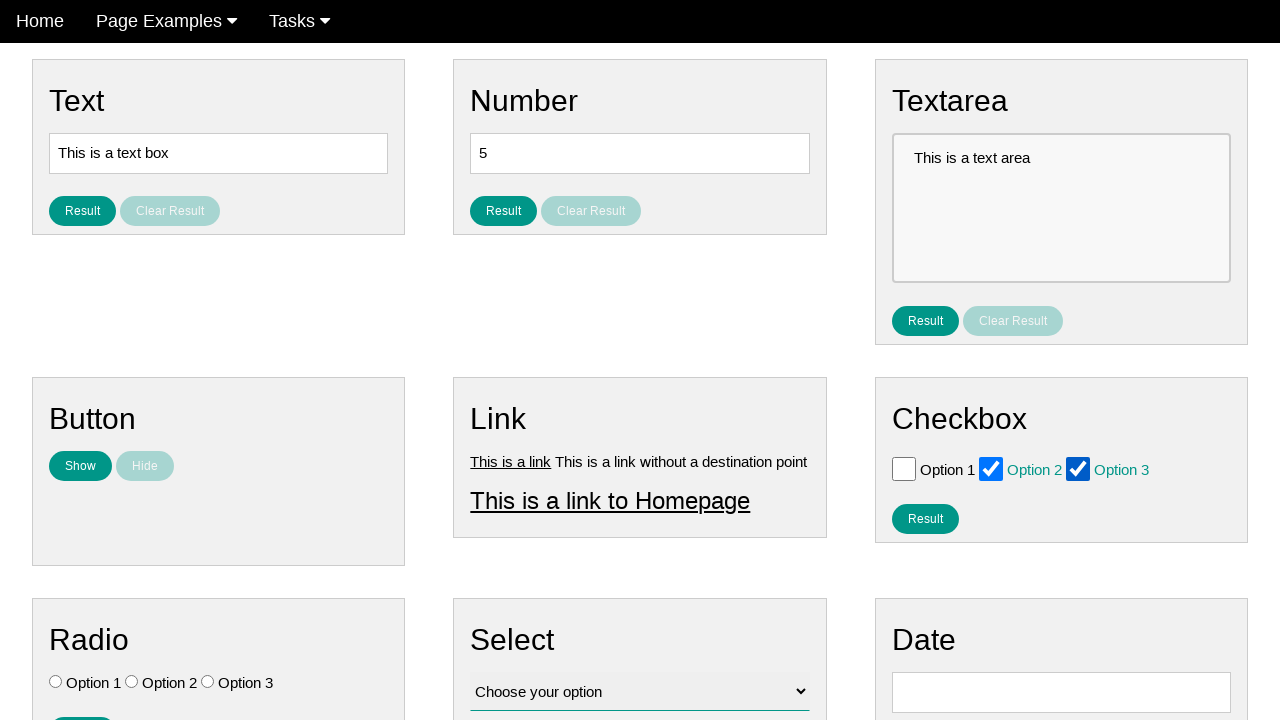

Clicked result button to display selected values at (925, 518) on #result_button_checkbox
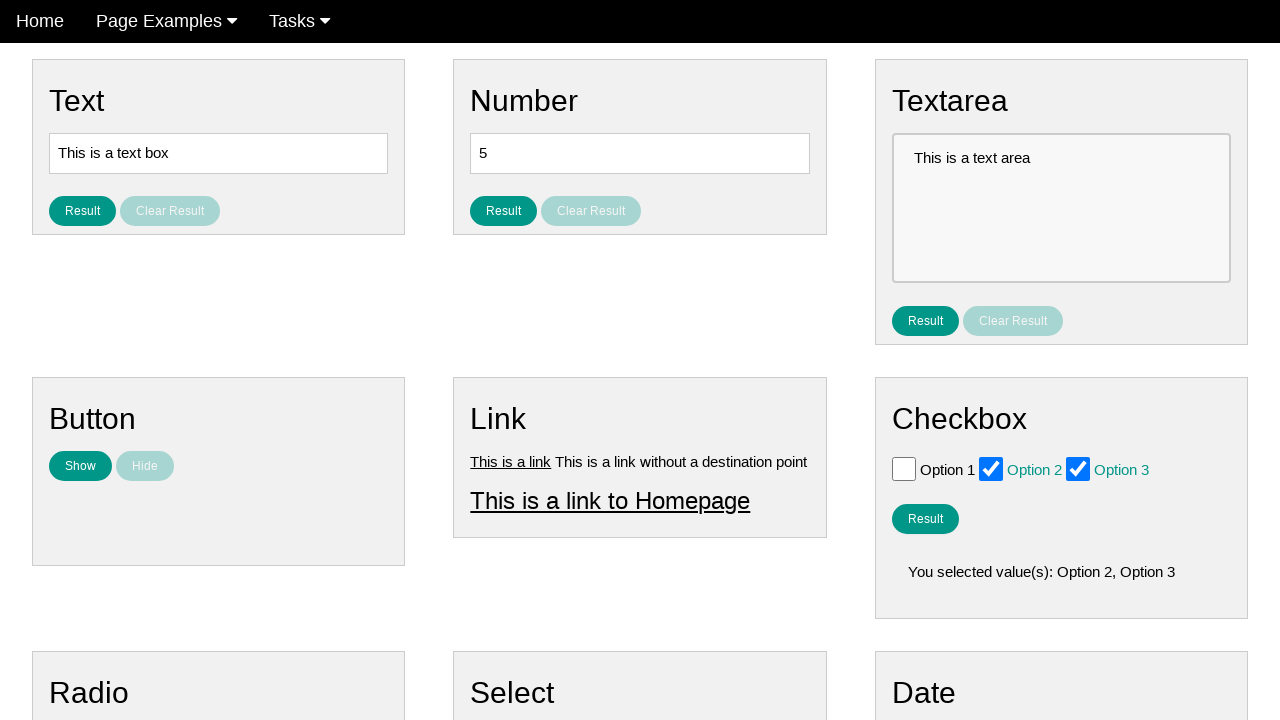

Result text became visible
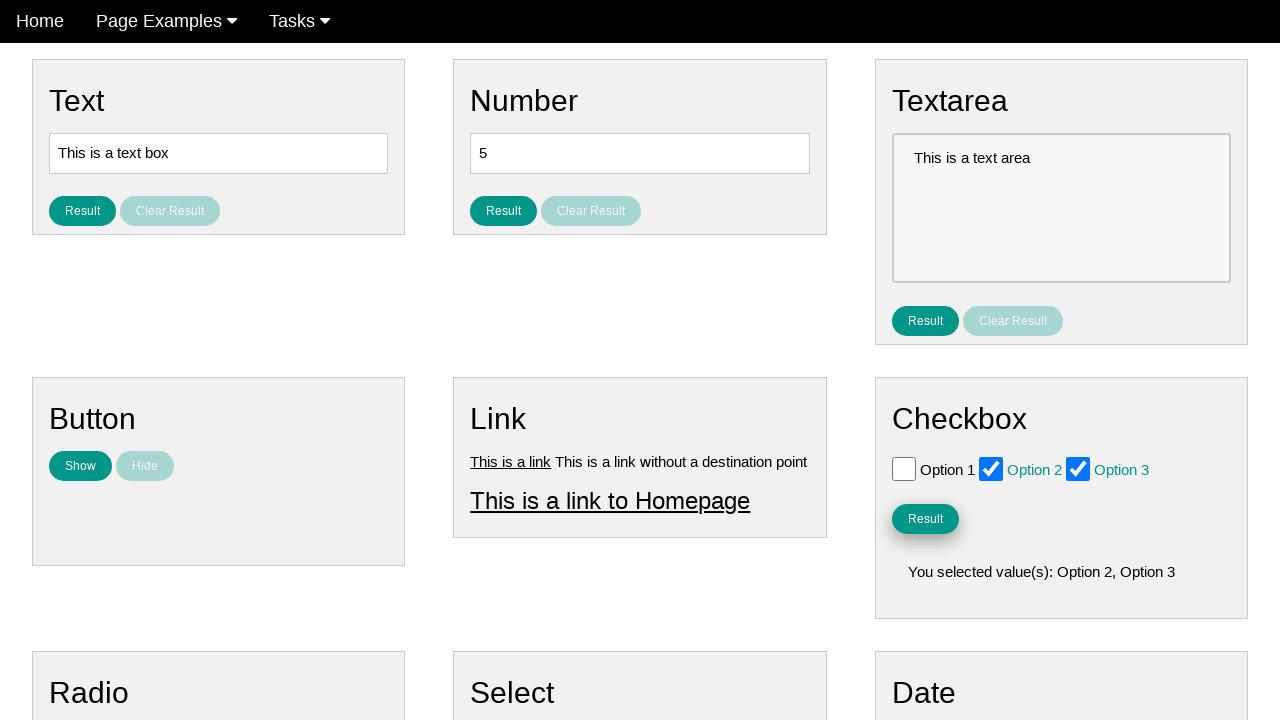

Verified result text shows 'You selected value(s): Option 2, Option 3'
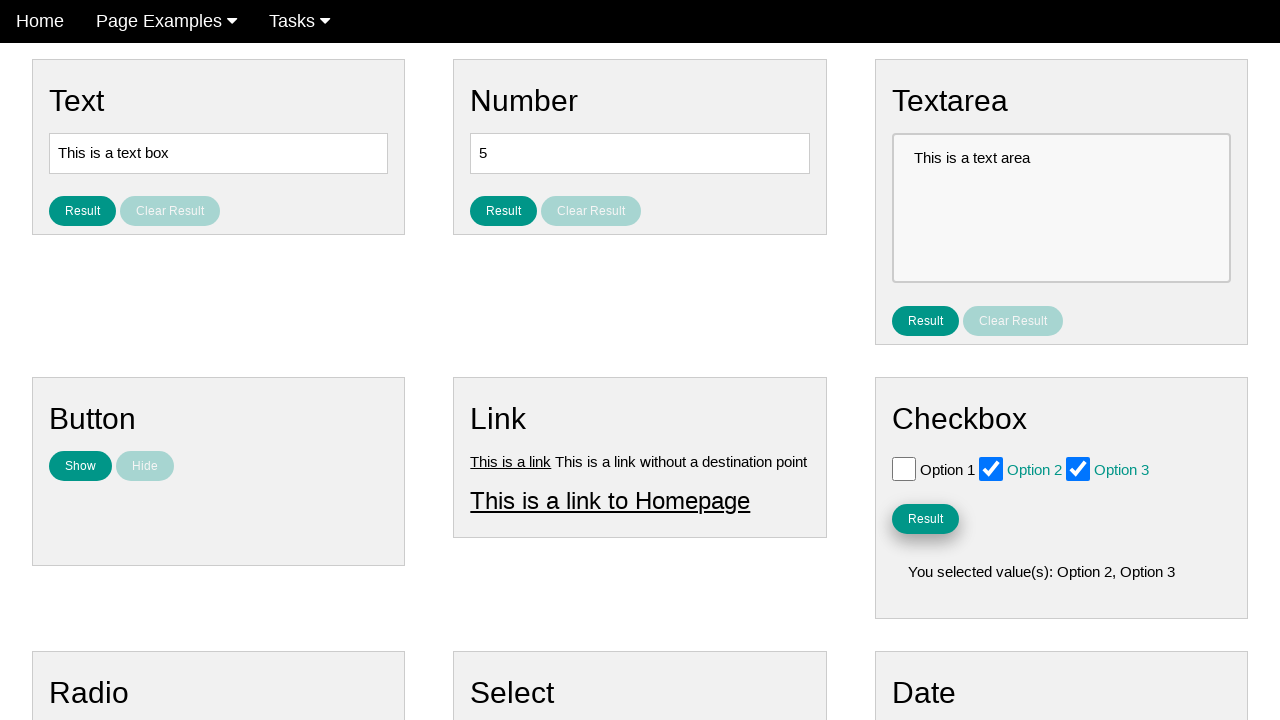

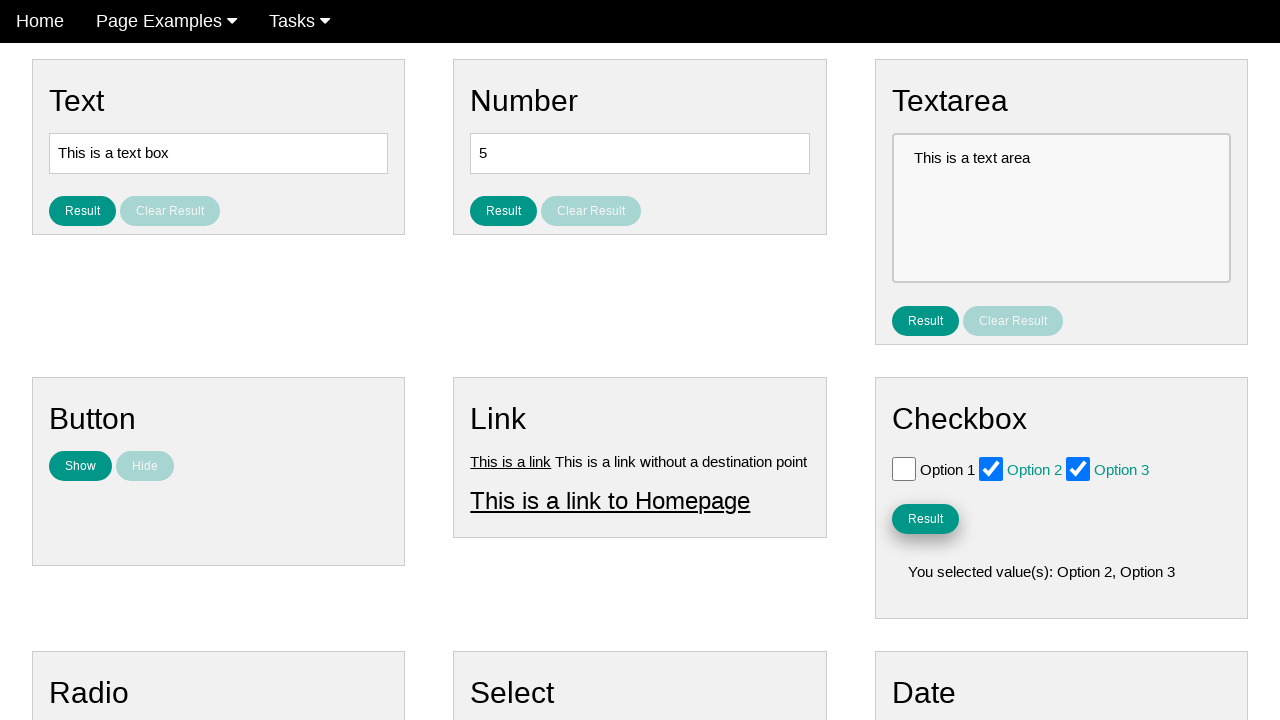